Tests purchasing beverages by navigating to drinks category, adding multiple products, adjusting quantities, and completing checkout

Starting URL: https://shopcart-challenge.4all.com/

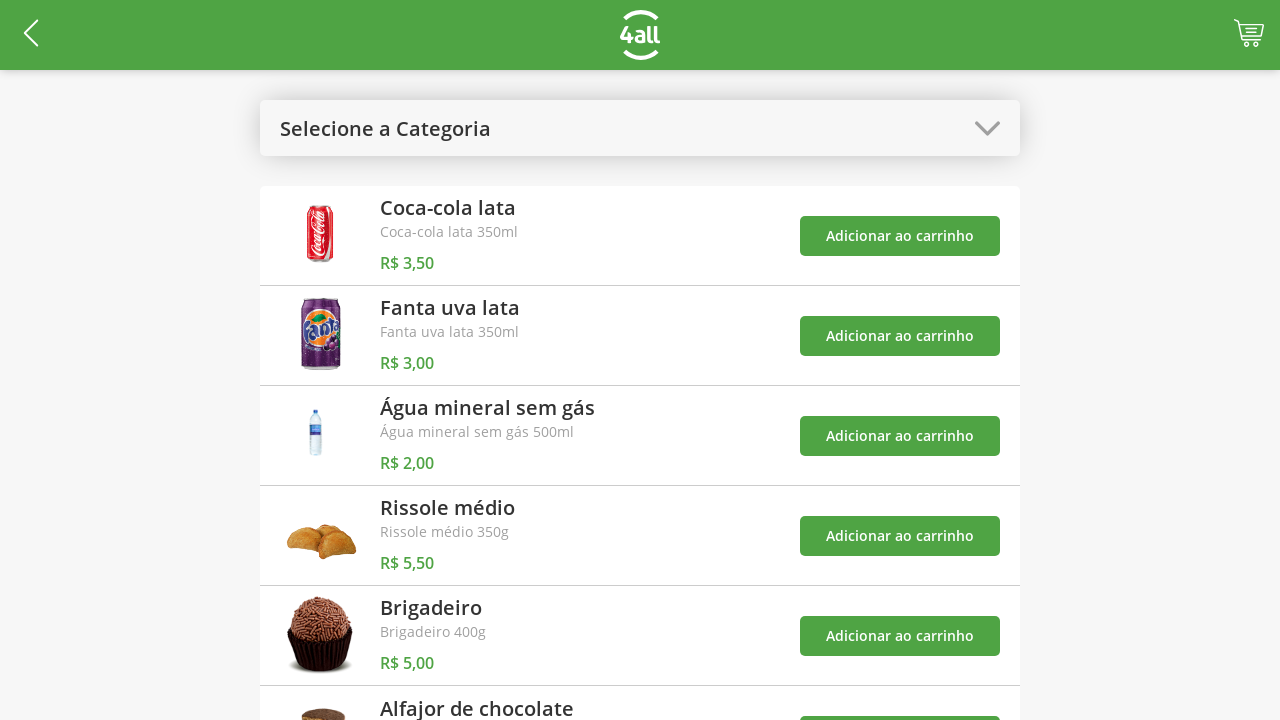

Clicked to open categories menu at (640, 128) on #open-categories-btn
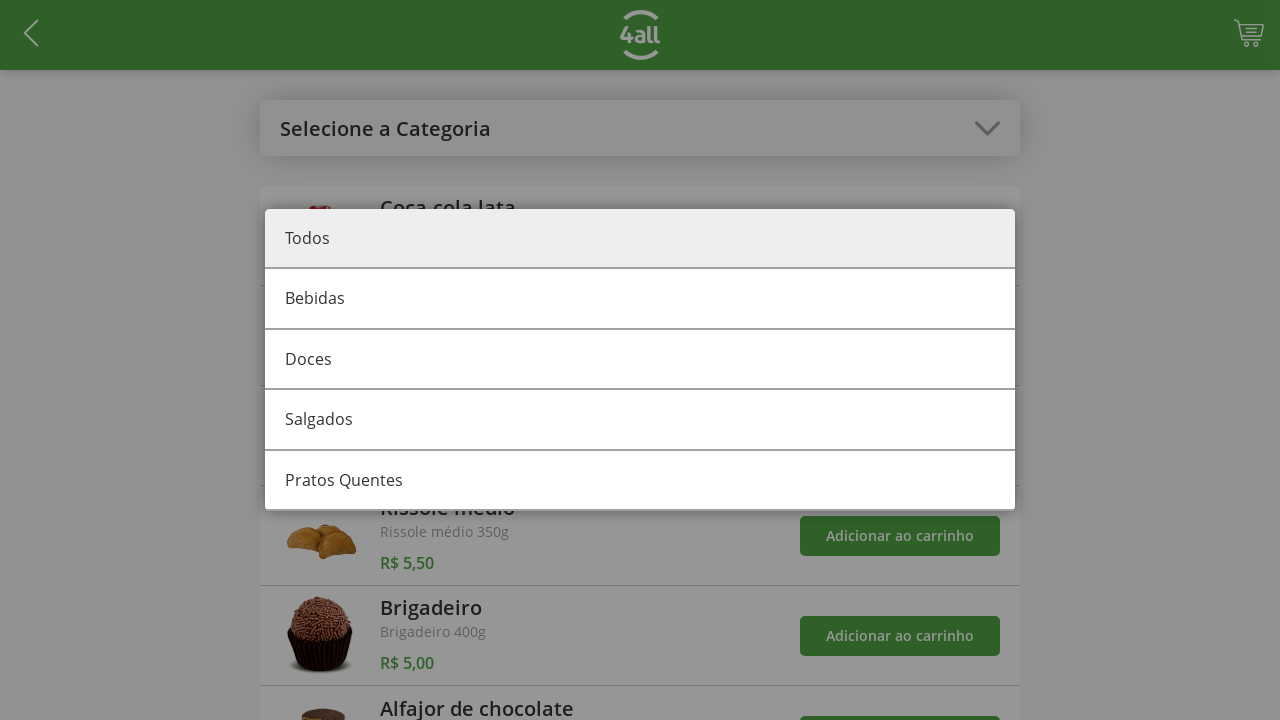

Selected drinks category at (640, 300) on #category-0
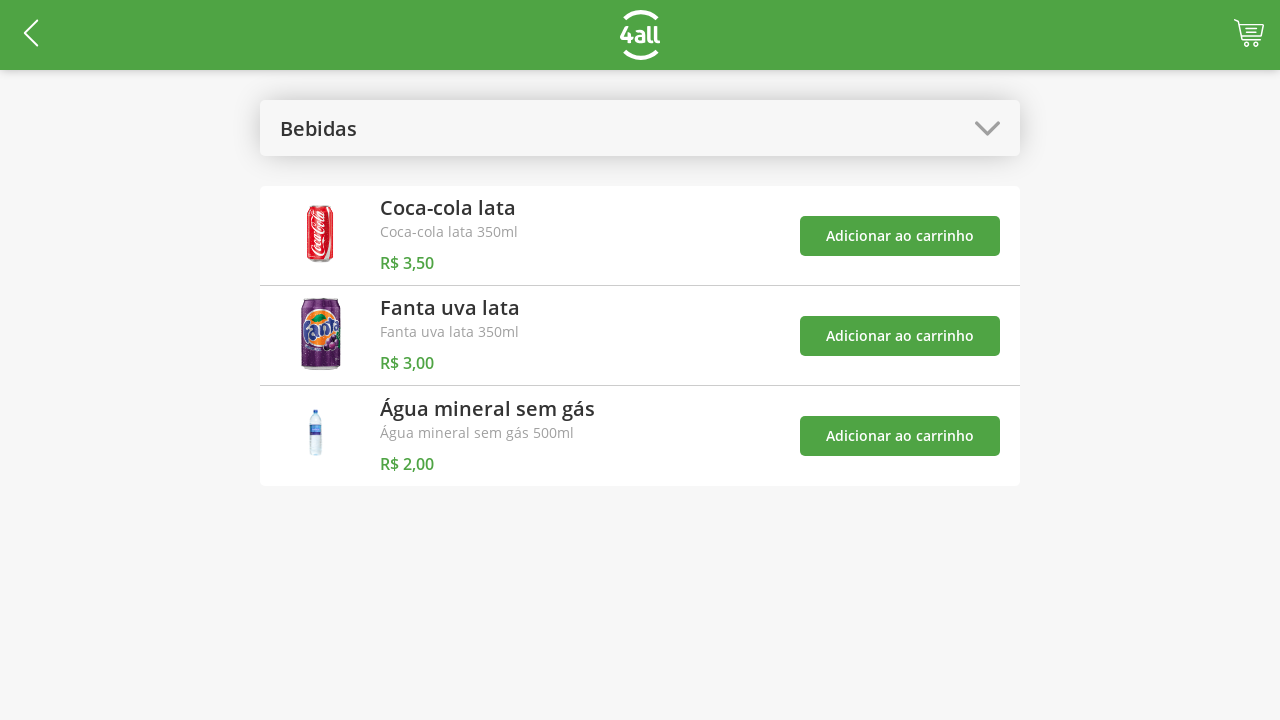

Added product 0 to cart at (900, 236) on #add-product-0-btn
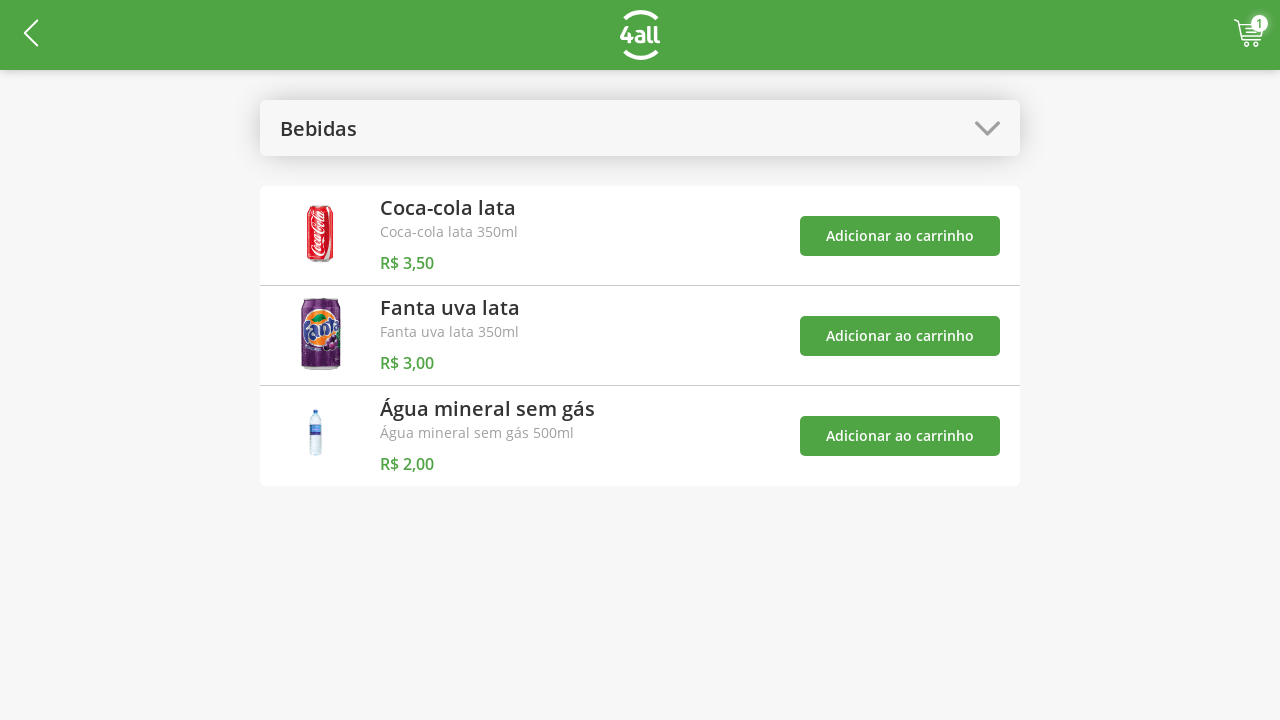

Added product 1 to cart at (900, 336) on #add-product-1-btn
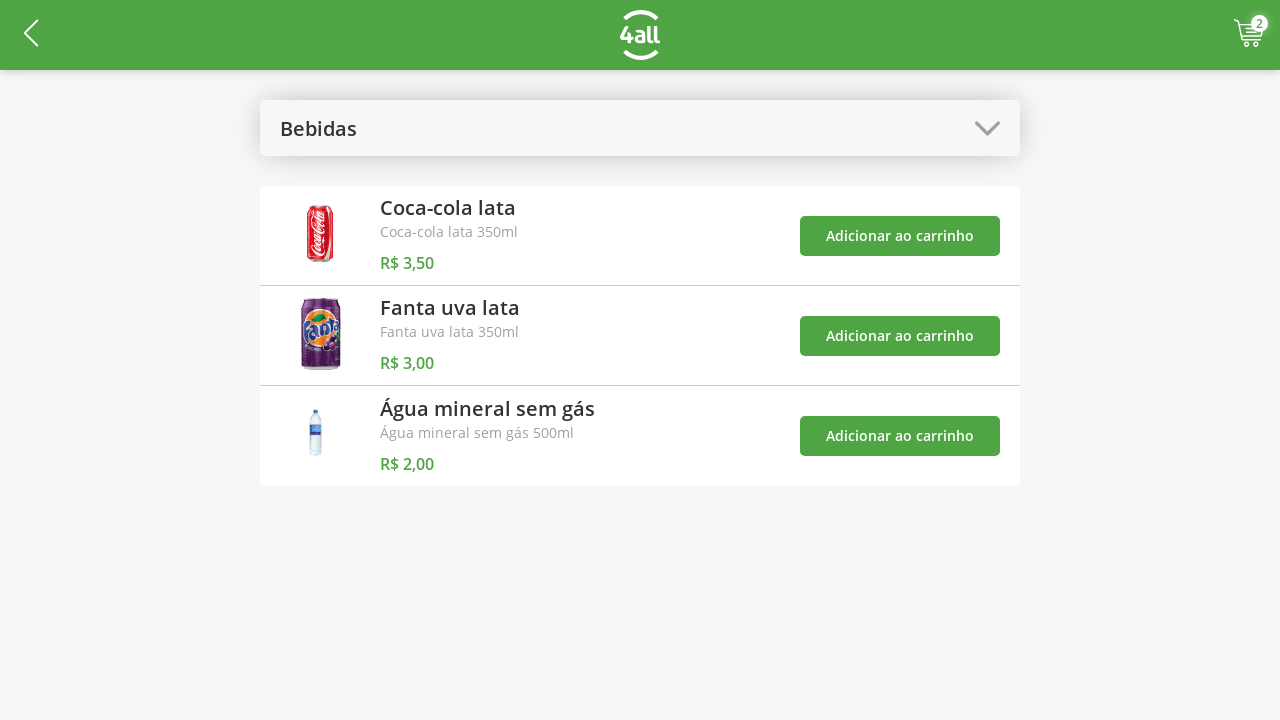

Product 2 button became visible
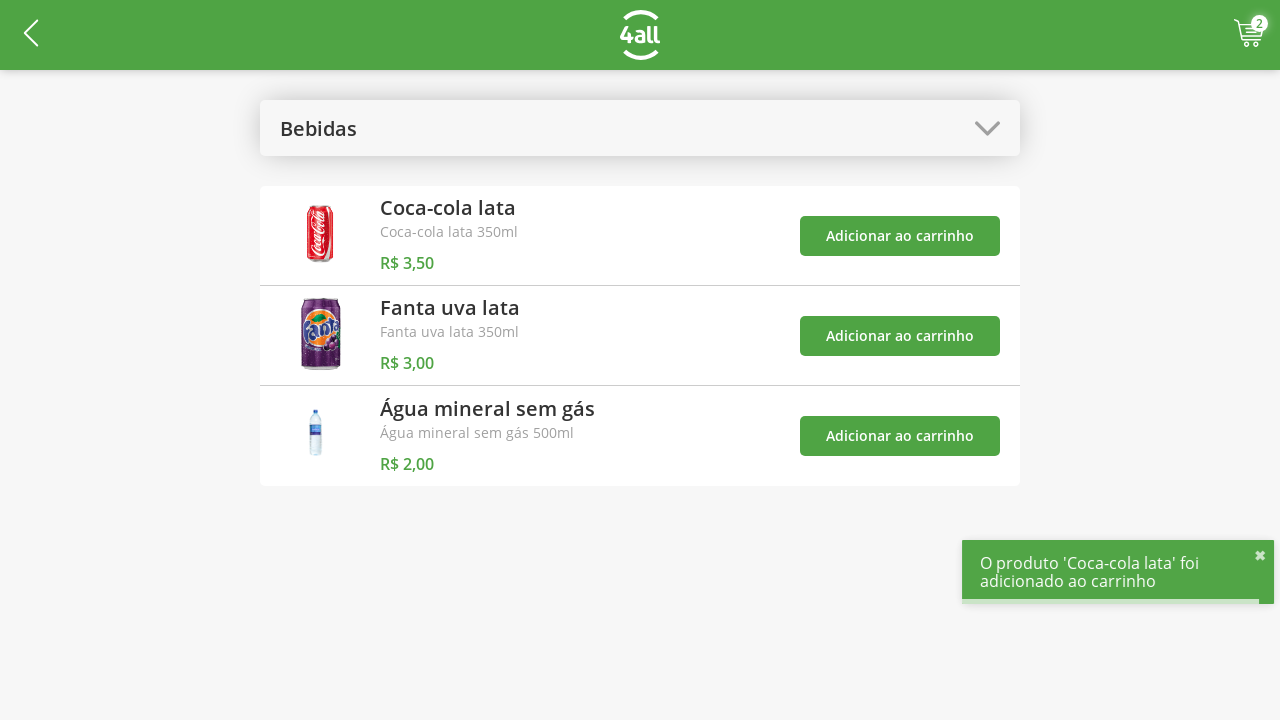

Added product 2 to cart at (900, 436) on #add-product-2-btn
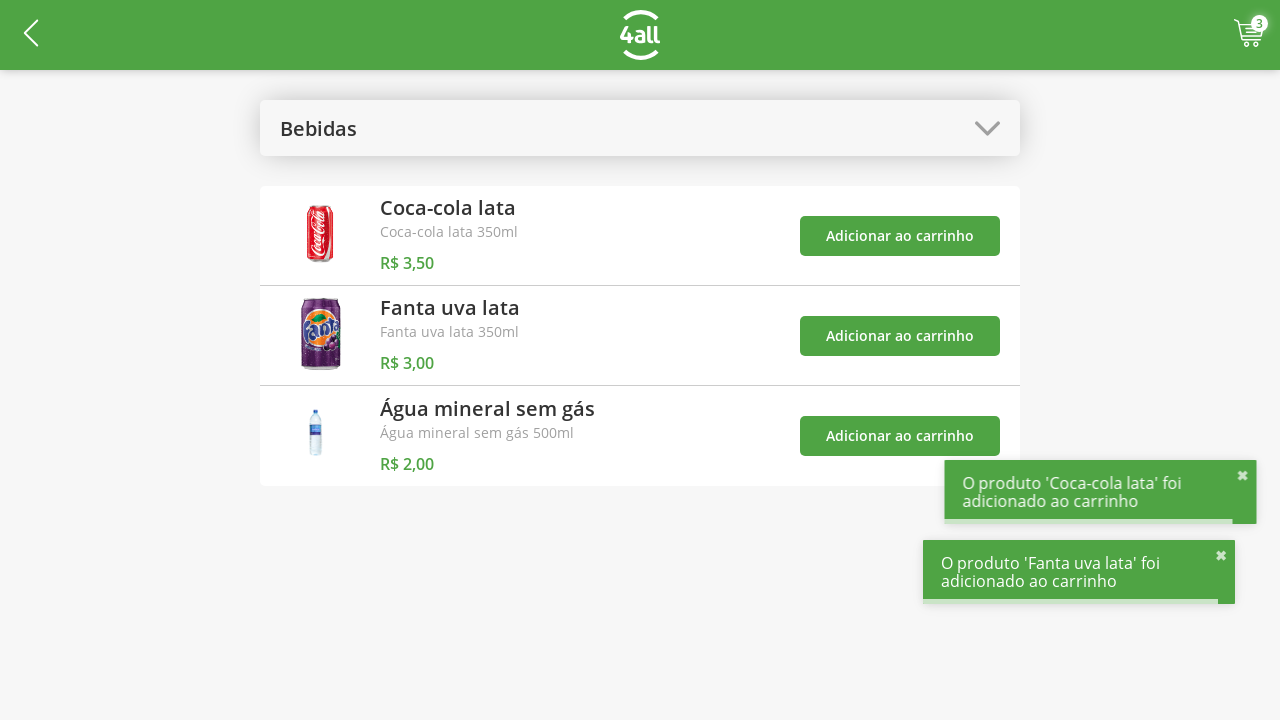

Clicked to open categories menu again at (640, 128) on #open-categories-btn
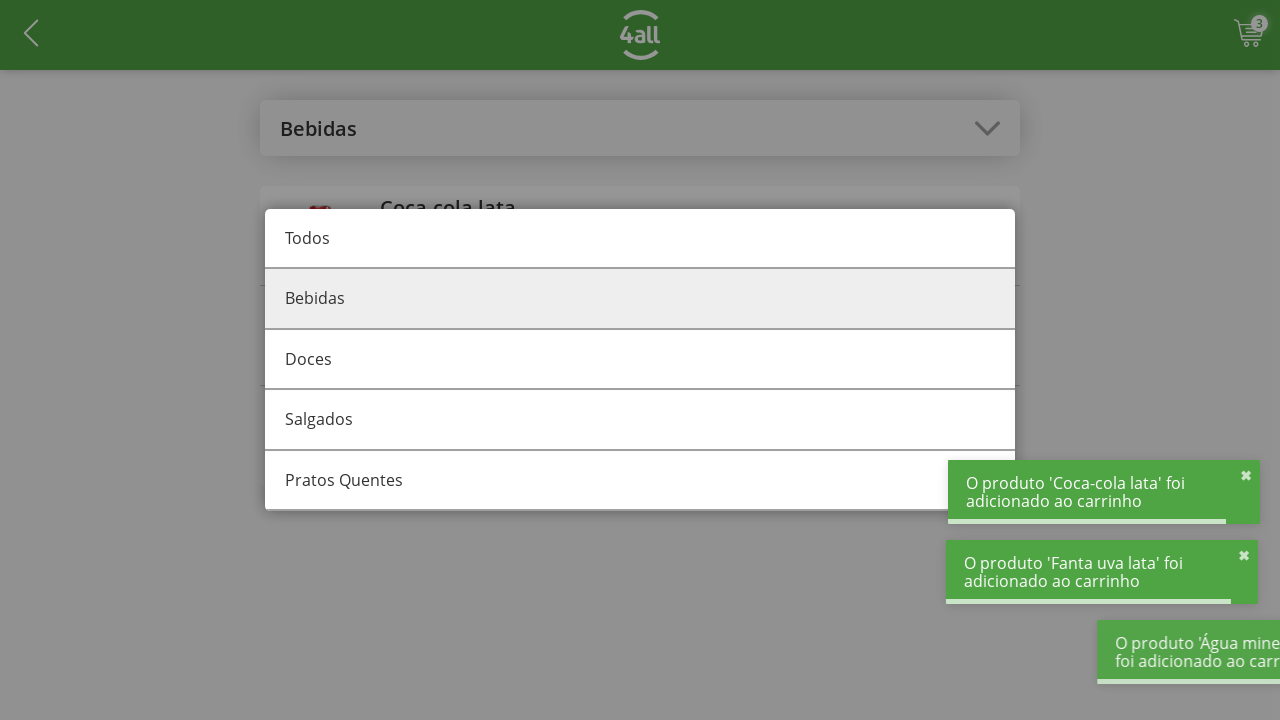

Selected all categories at (640, 239) on #category-all
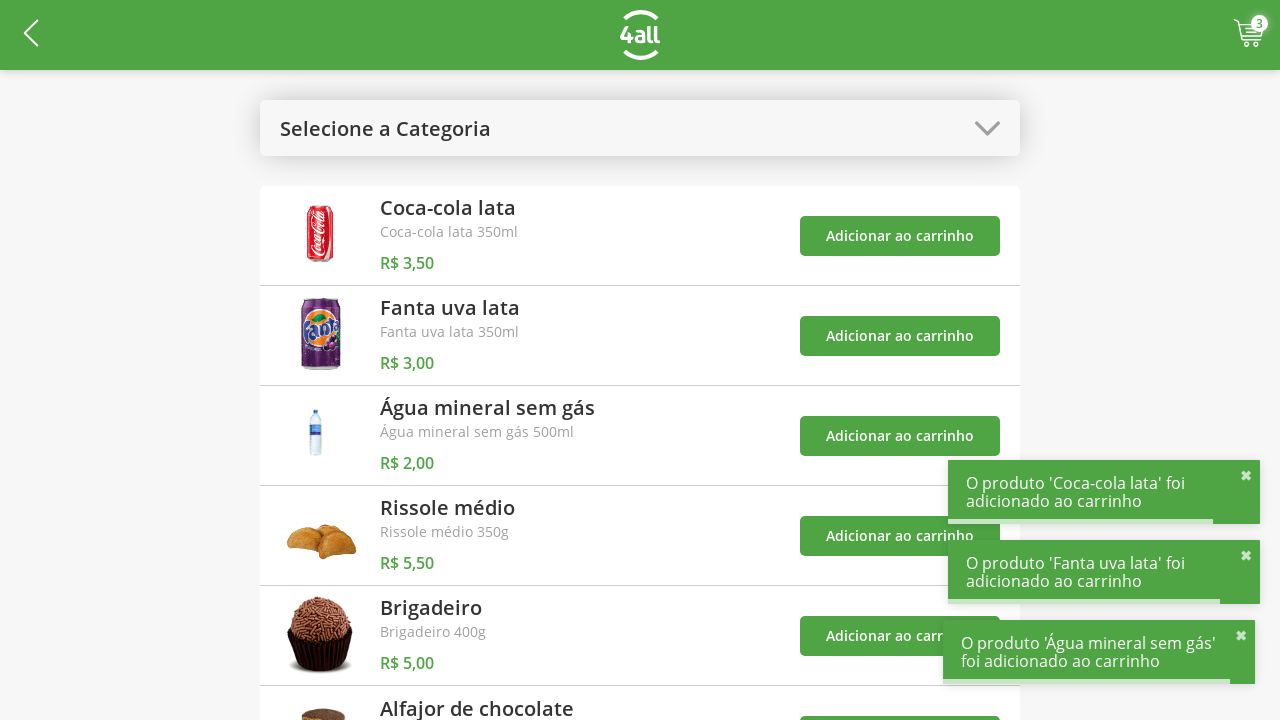

Added product 3 to cart at (900, 536) on #add-product-3-btn
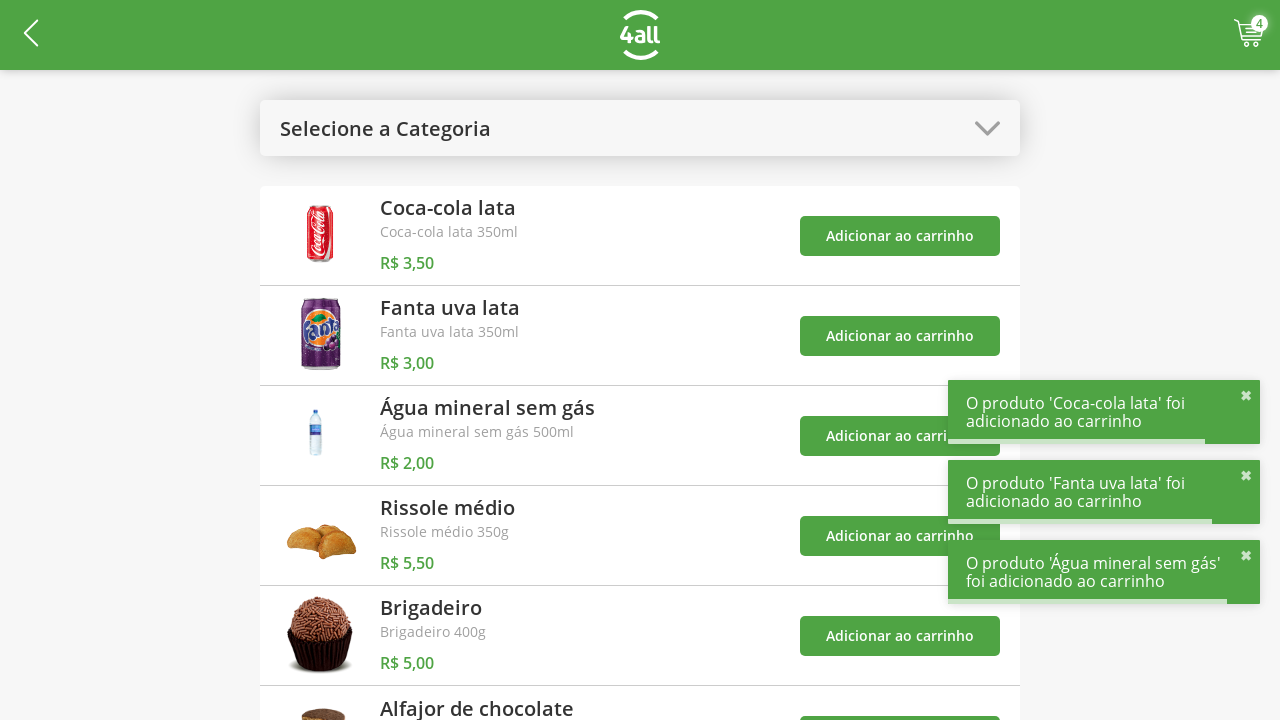

Opened shopping cart at (1260, 24) on #cart-products-qtd
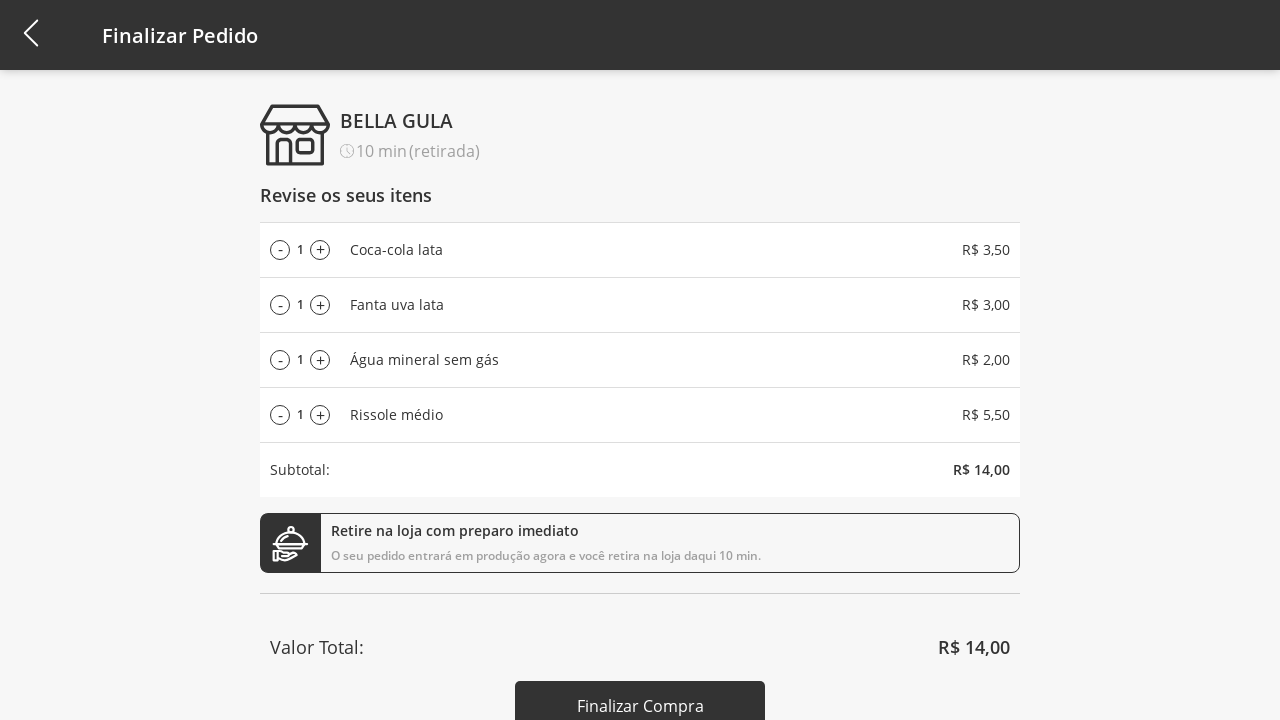

Increased quantity of product 3 (increase 1/8) at (320, 415) on #add-product-3-qtd
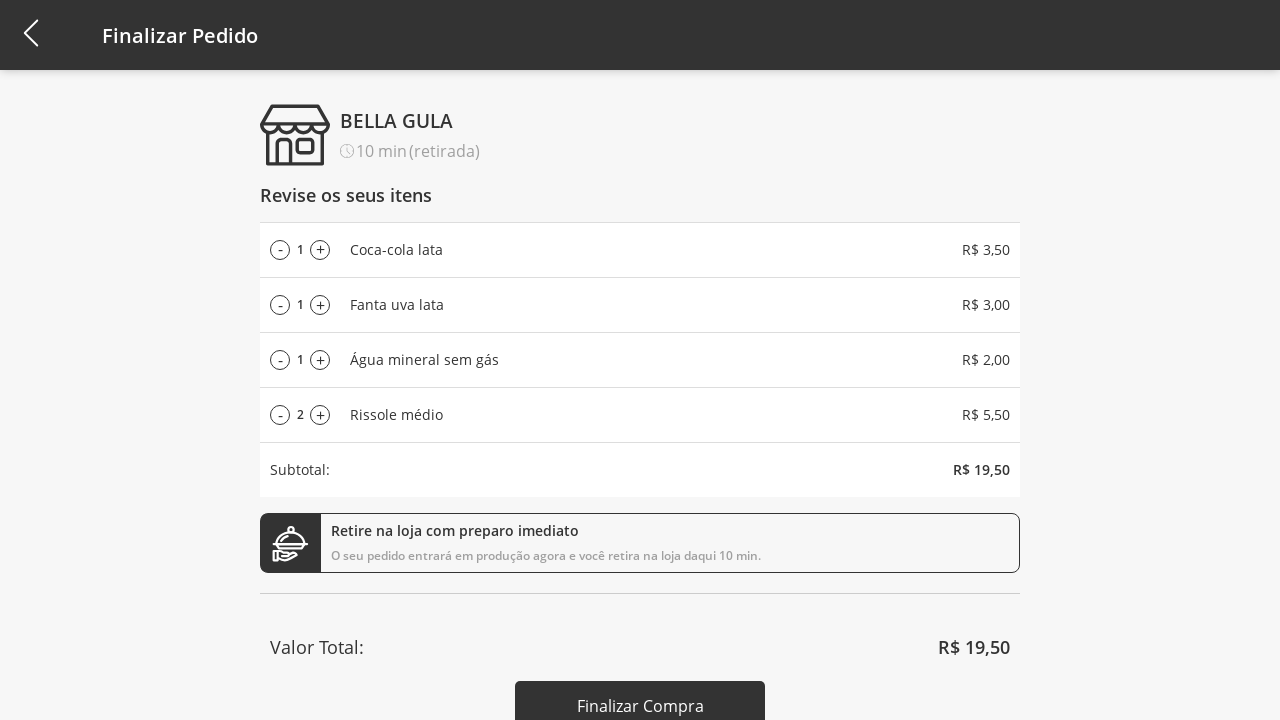

Increased quantity of product 3 (increase 2/8) at (320, 415) on #add-product-3-qtd
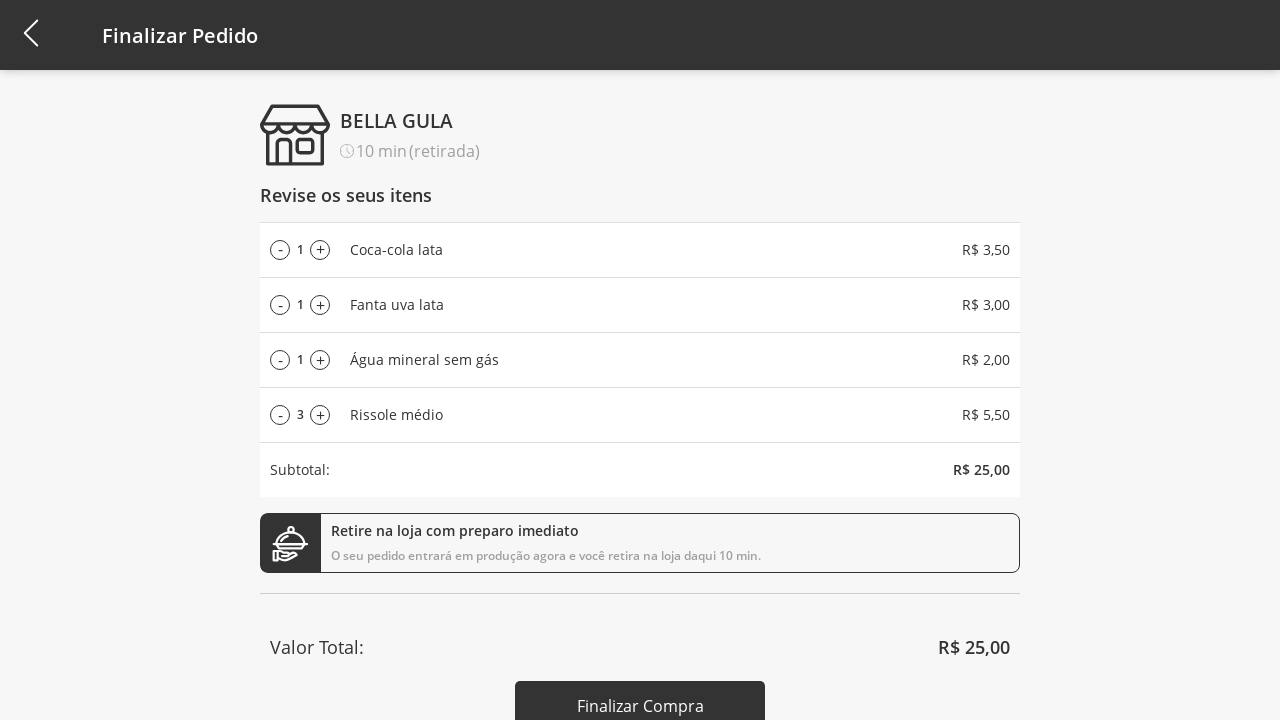

Increased quantity of product 3 (increase 3/8) at (320, 415) on #add-product-3-qtd
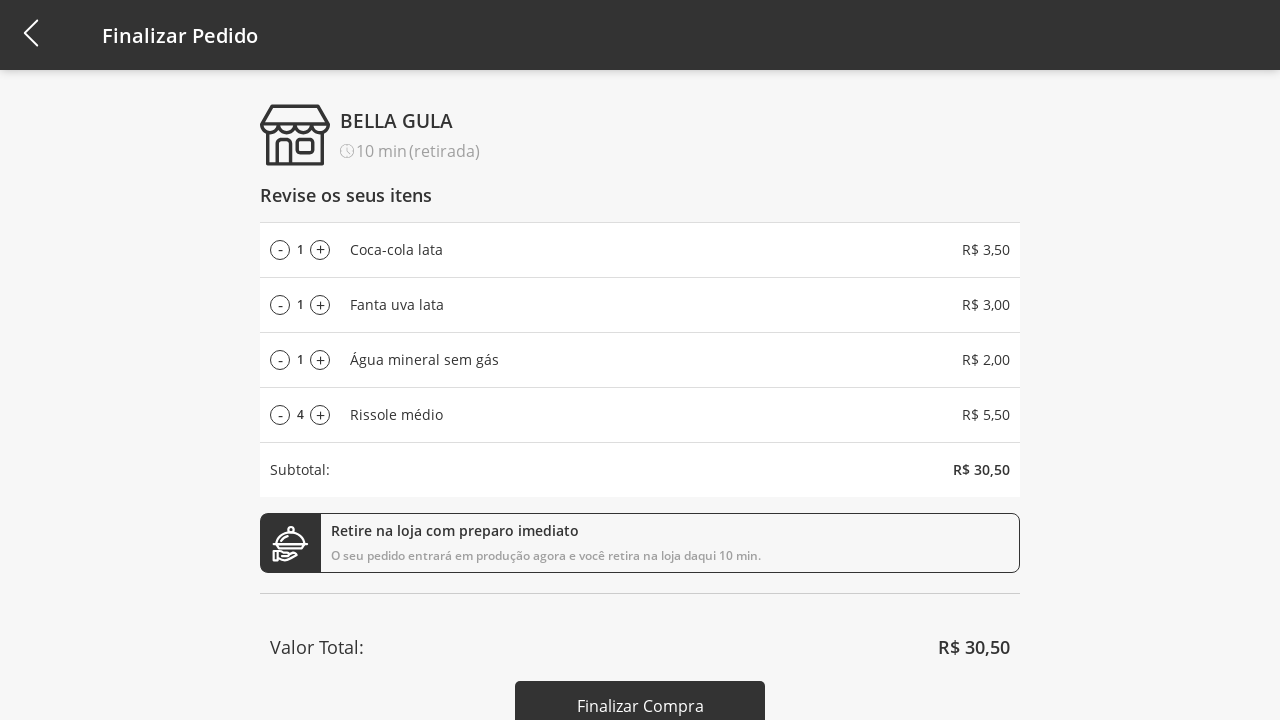

Increased quantity of product 3 (increase 4/8) at (320, 415) on #add-product-3-qtd
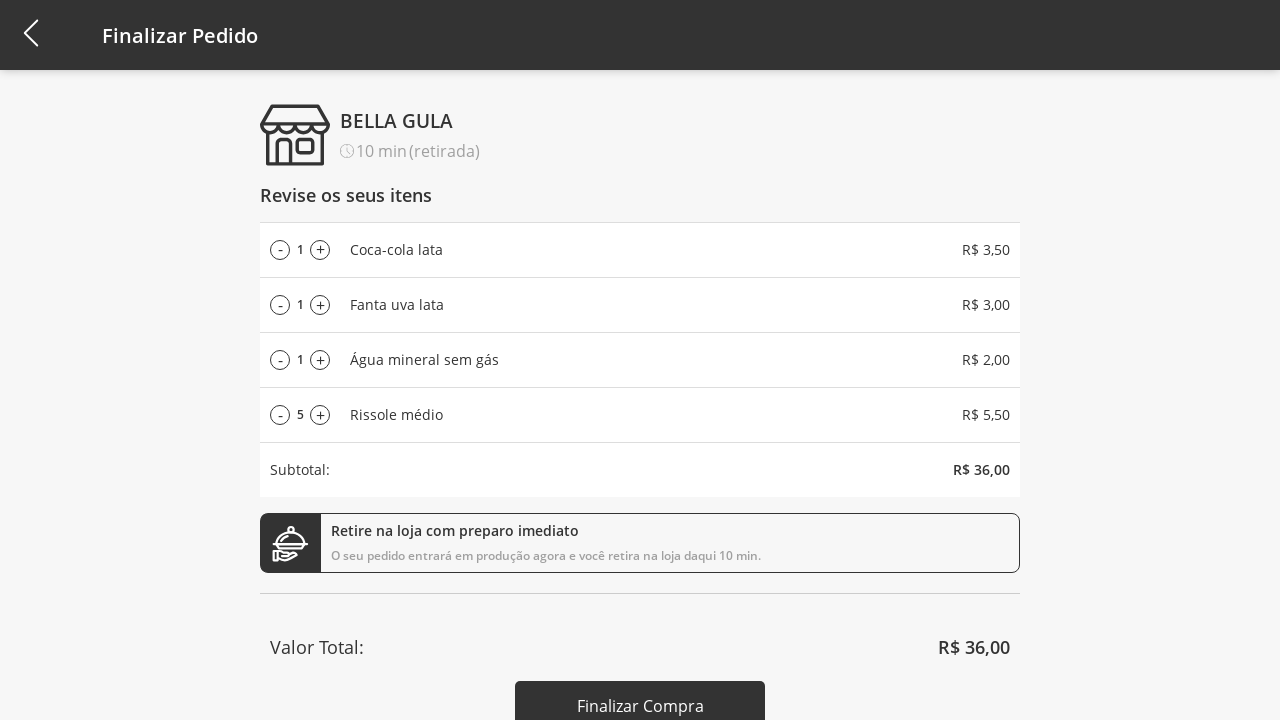

Increased quantity of product 3 (increase 5/8) at (320, 415) on #add-product-3-qtd
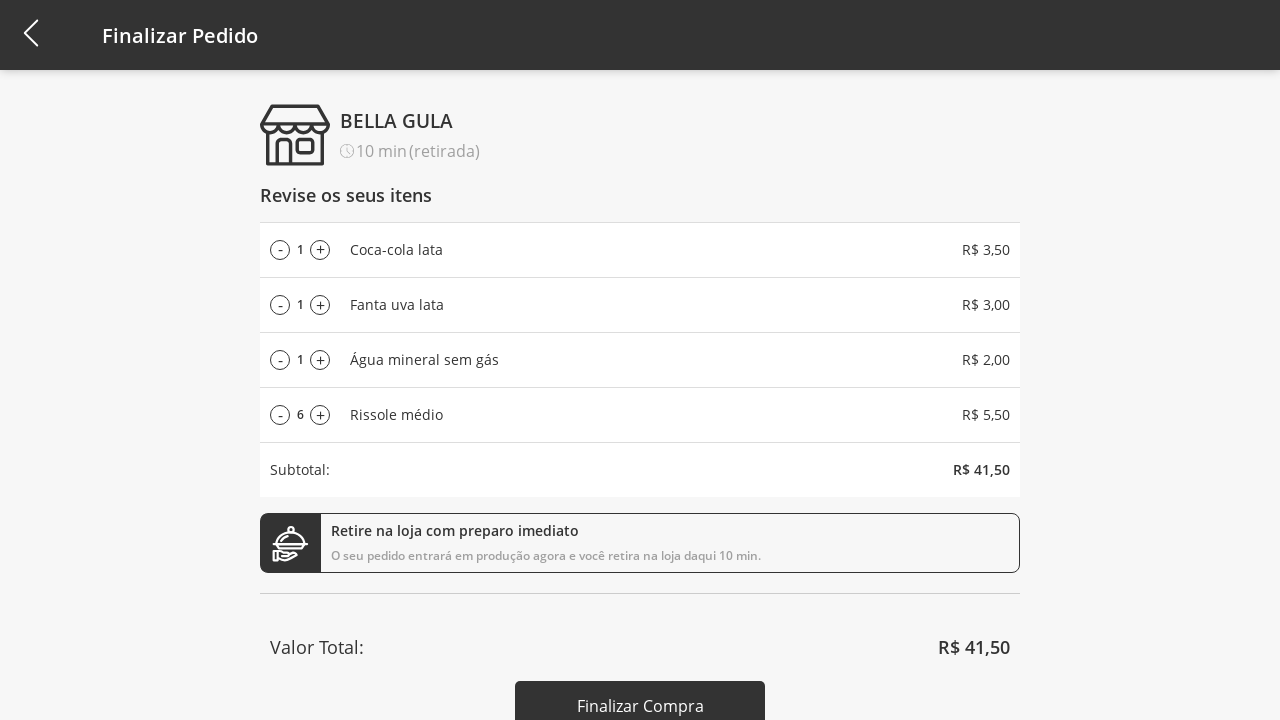

Increased quantity of product 3 (increase 6/8) at (320, 415) on #add-product-3-qtd
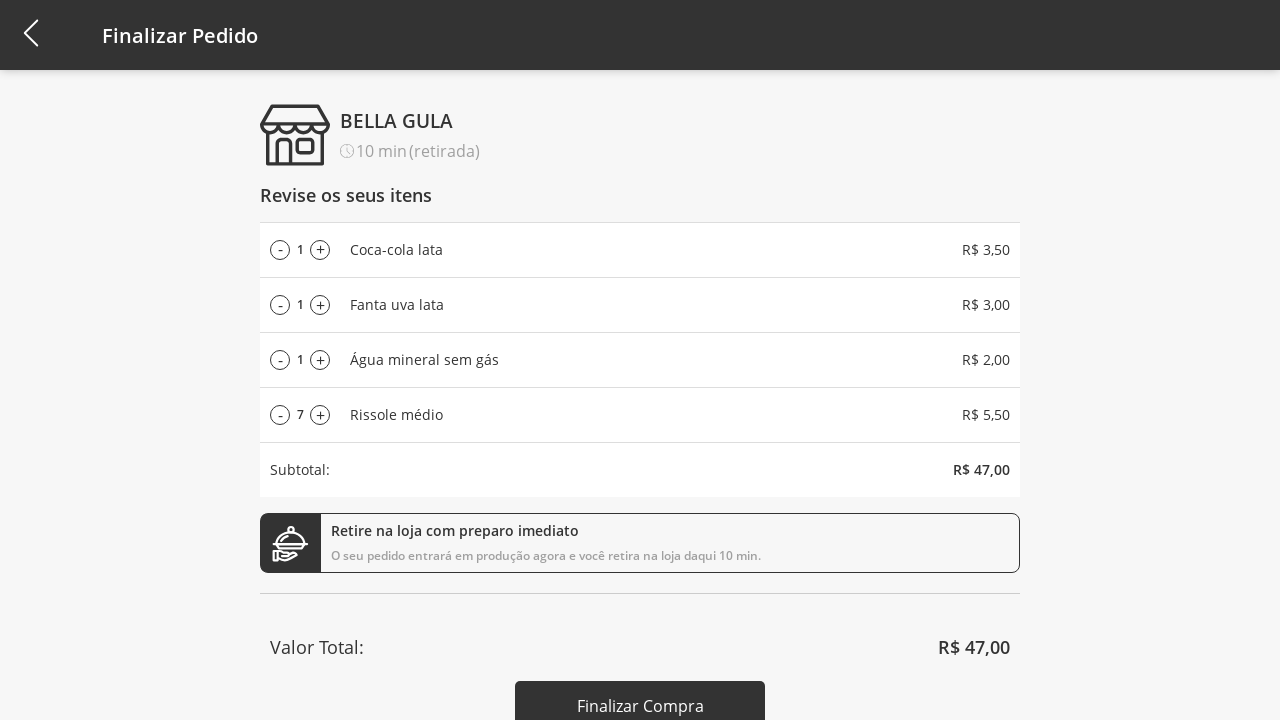

Increased quantity of product 3 (increase 7/8) at (320, 415) on #add-product-3-qtd
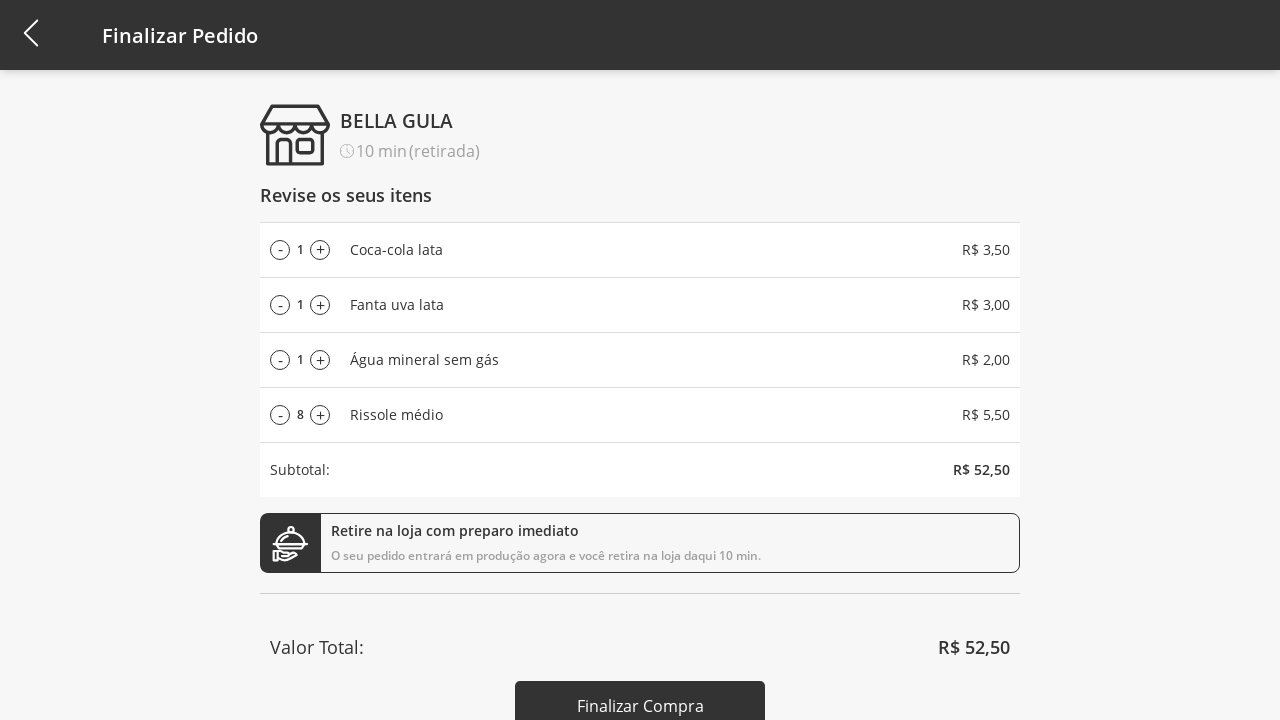

Increased quantity of product 3 (increase 8/8) at (320, 415) on #add-product-3-qtd
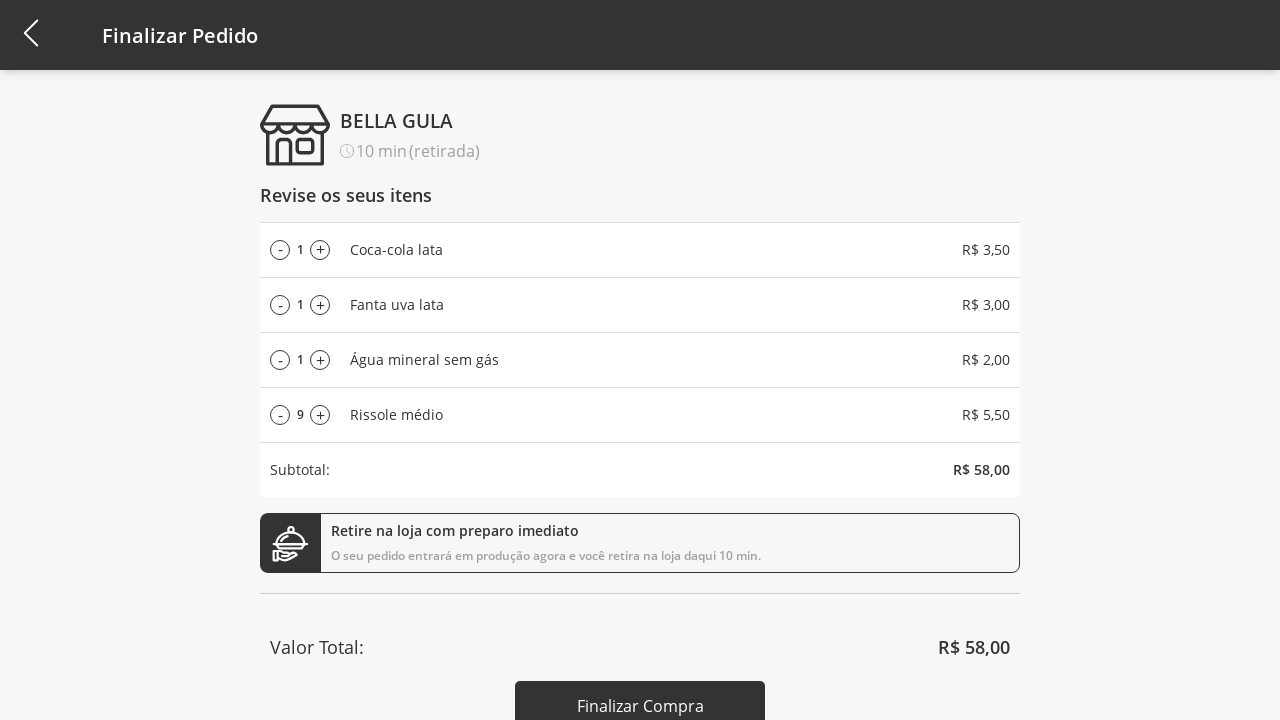

Decreased quantity of product 3 (decrease 1/4) at (280, 415) on #remove-product-3-qtd
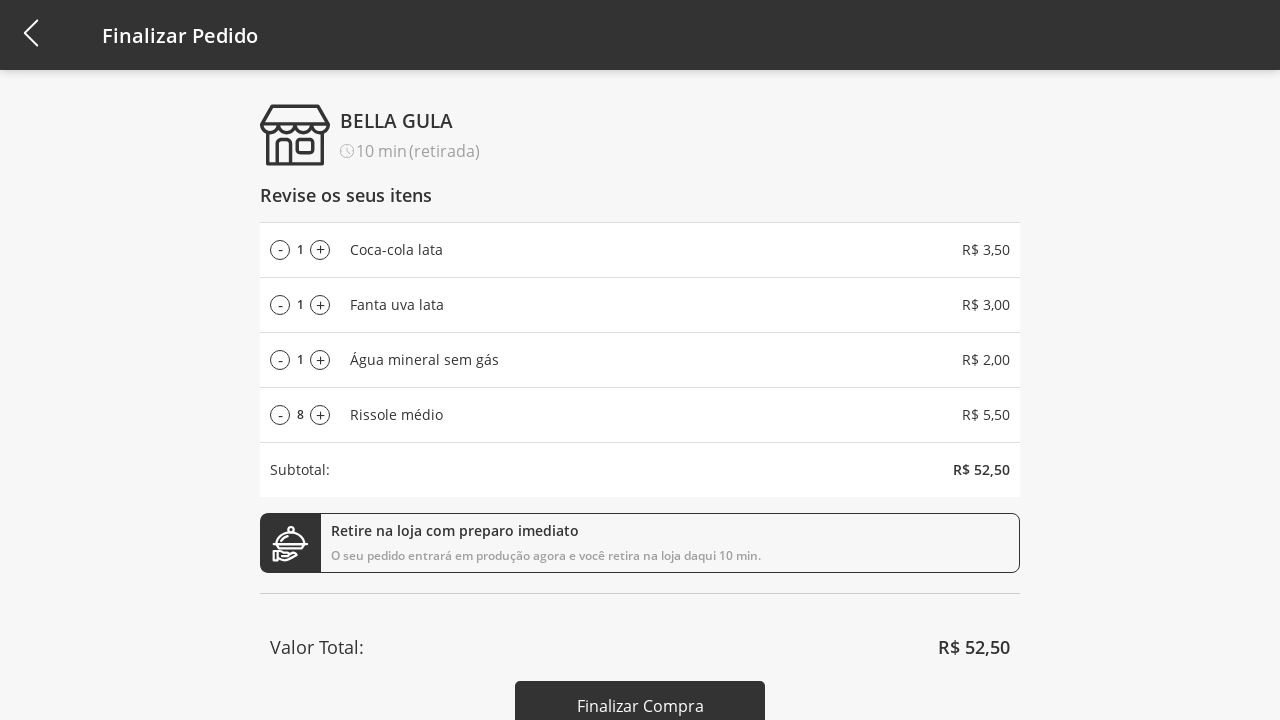

Decreased quantity of product 3 (decrease 2/4) at (280, 415) on #remove-product-3-qtd
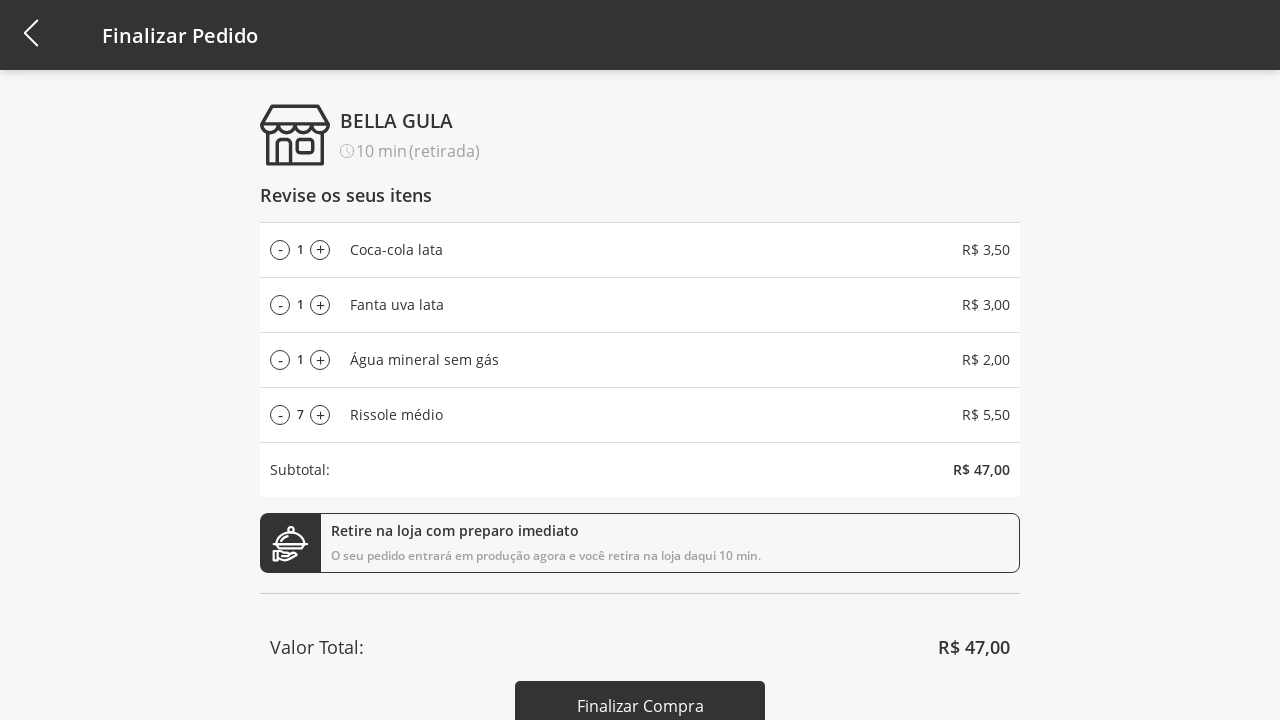

Decreased quantity of product 3 (decrease 3/4) at (280, 415) on #remove-product-3-qtd
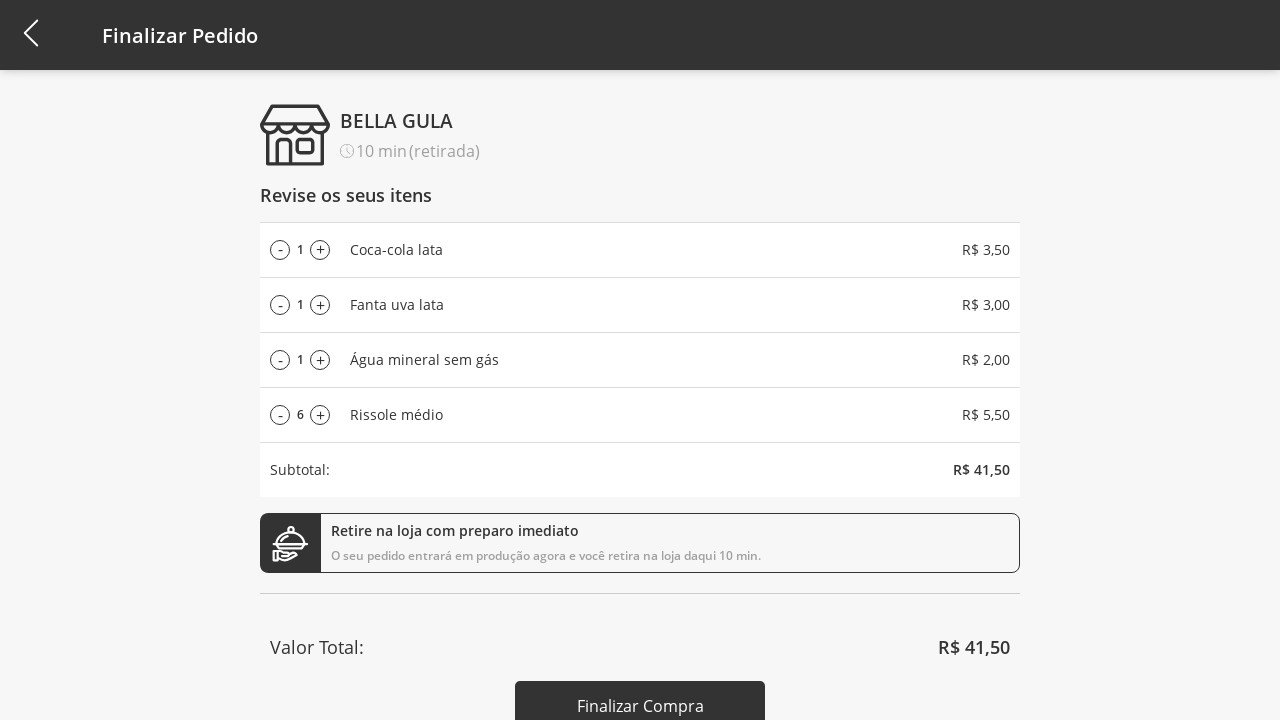

Decreased quantity of product 3 (decrease 4/4) at (280, 415) on #remove-product-3-qtd
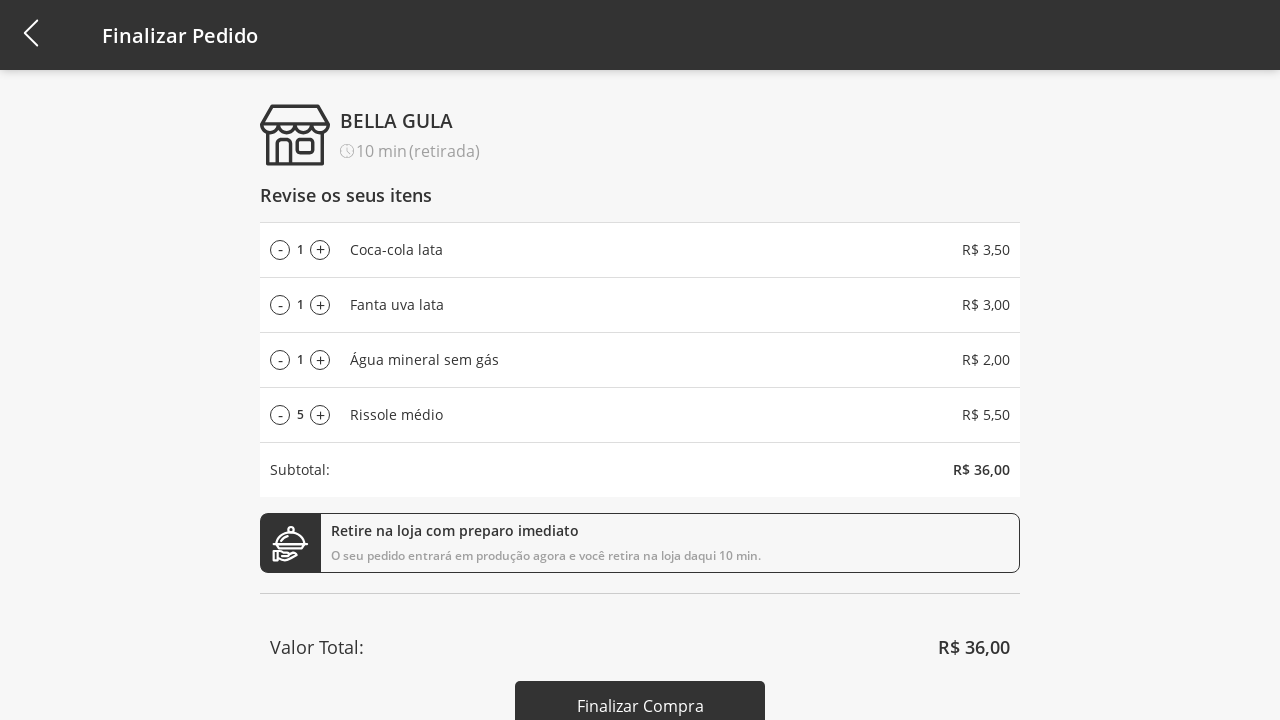

Clicked finish checkout button at (640, 695) on #finish-checkout-button
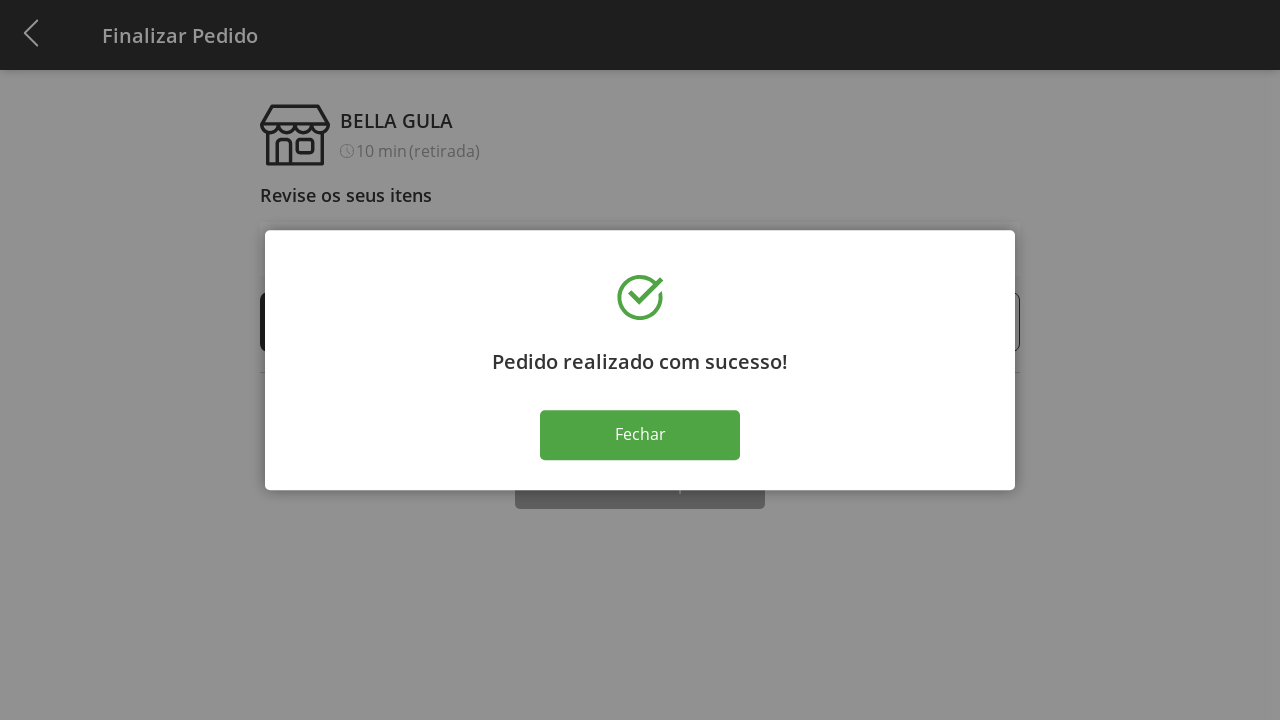

Success message appeared
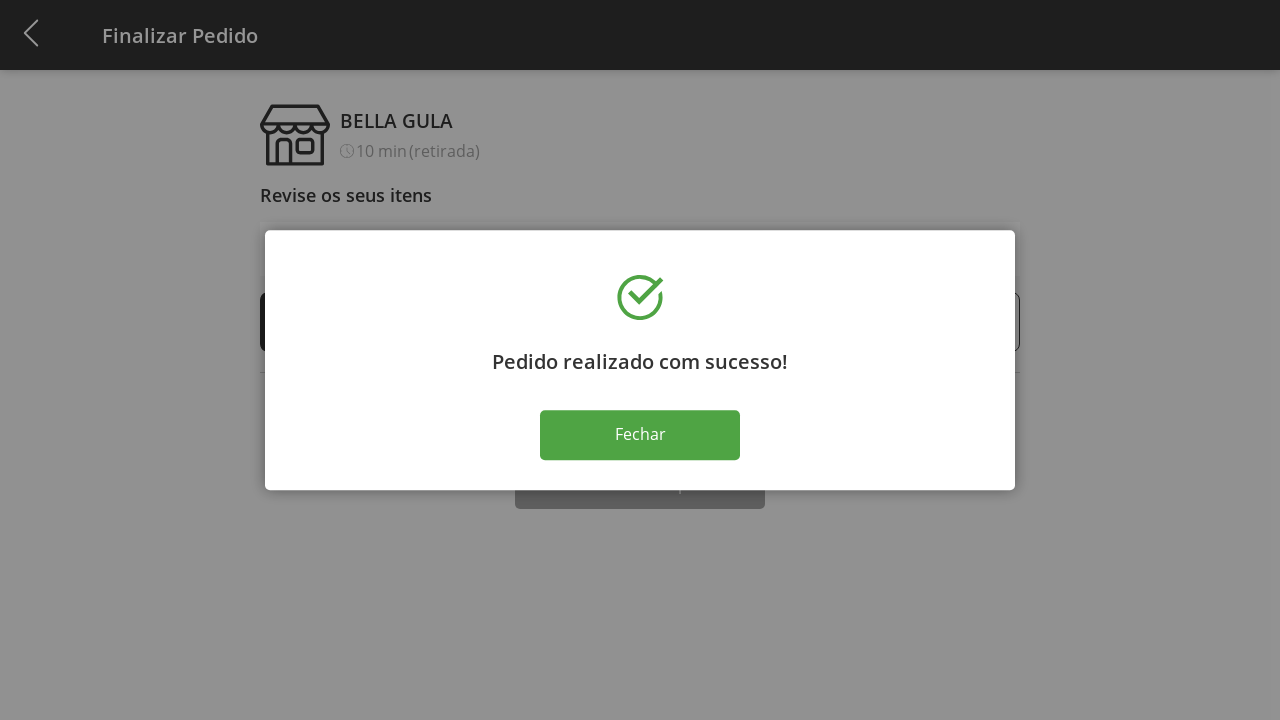

Closed success dialog at (640, 435) on button:text('Fechar')
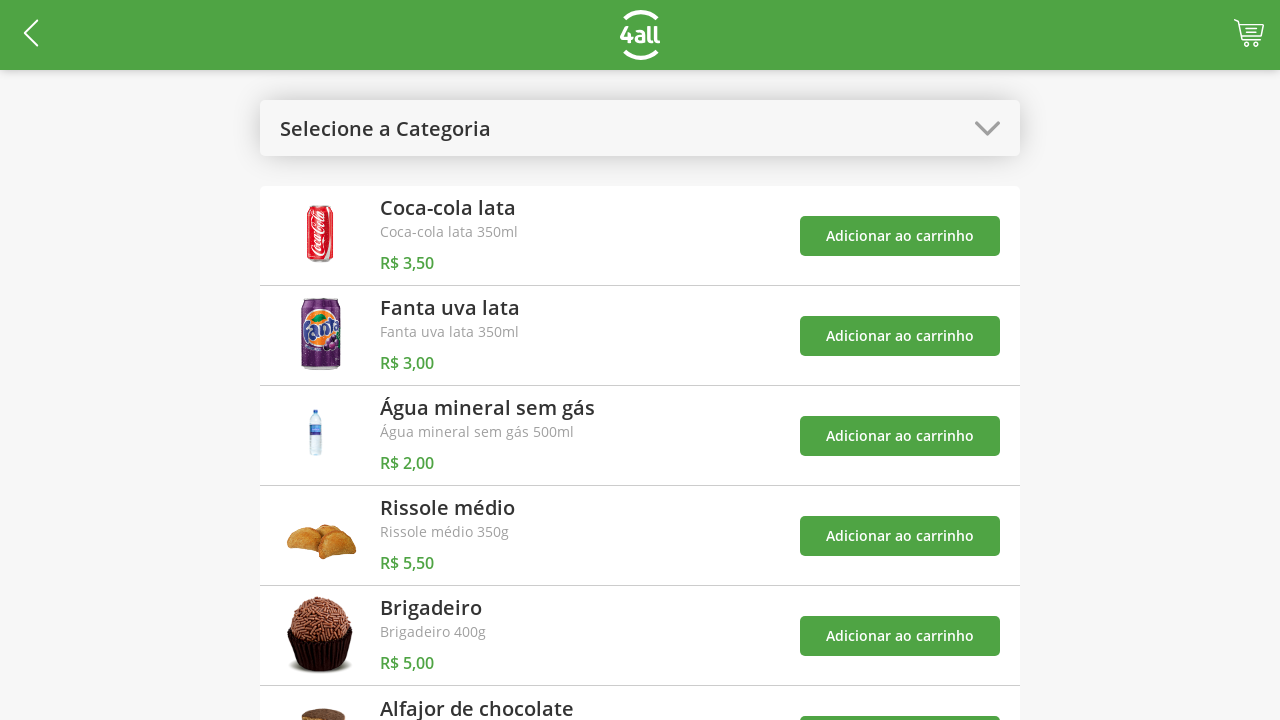

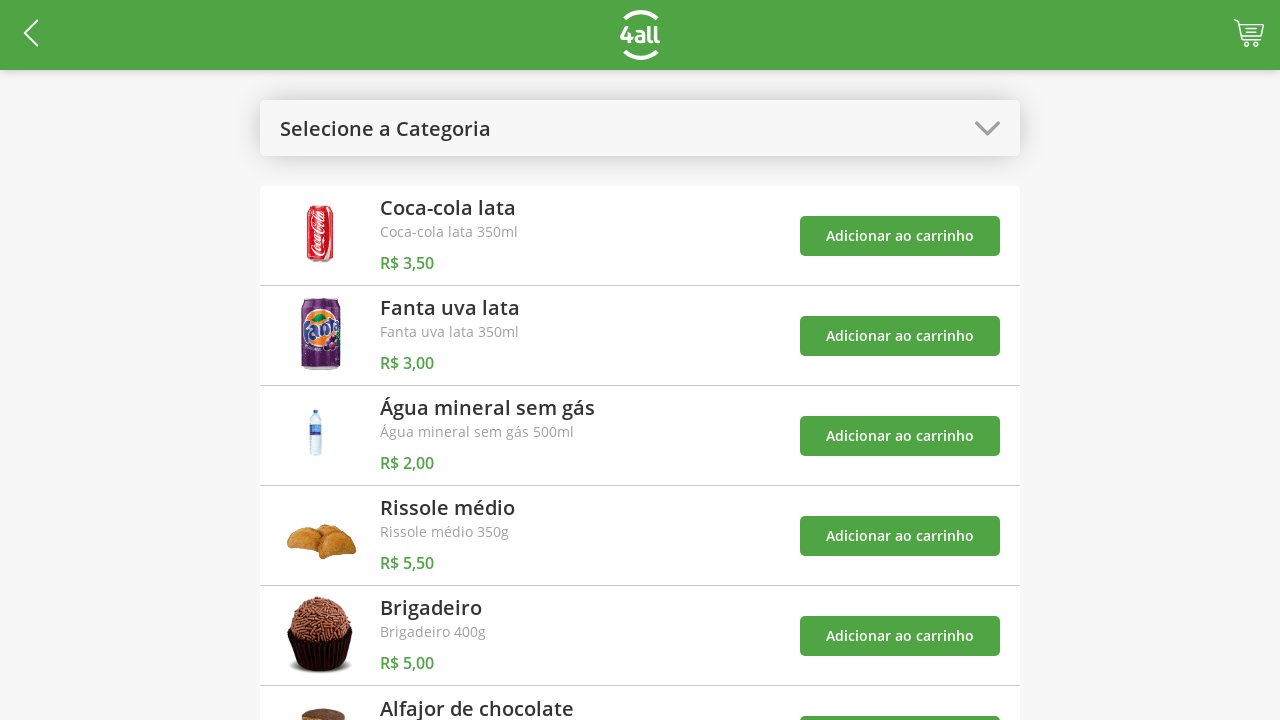